Tests opening a new window by clicking the New Window button

Starting URL: https://demoqa.com/browser-windows

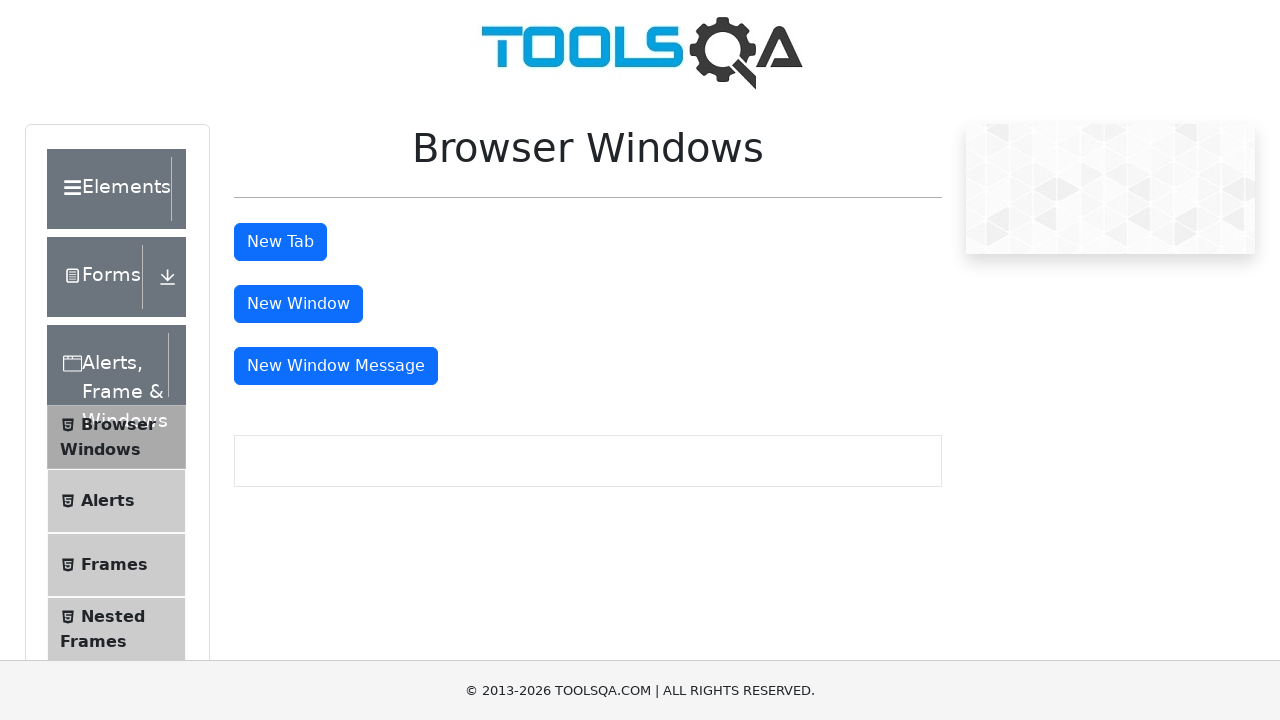

Clicked New Window button to open a new window at (298, 304) on #windowButton
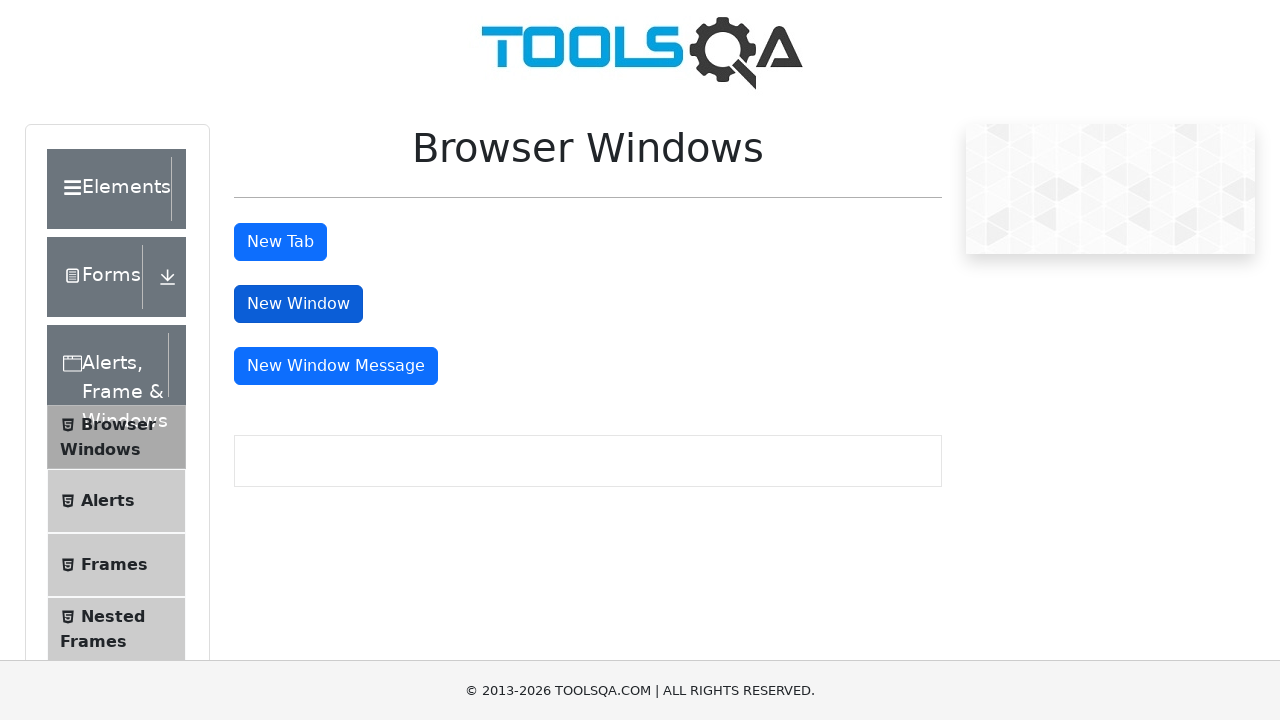

New window instance captured
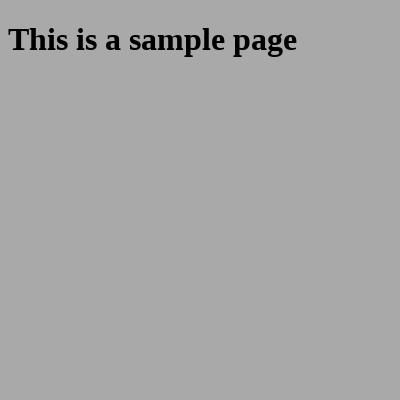

New window finished loading
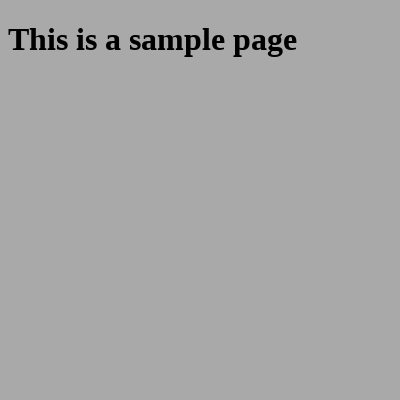

Sample heading element found in new window
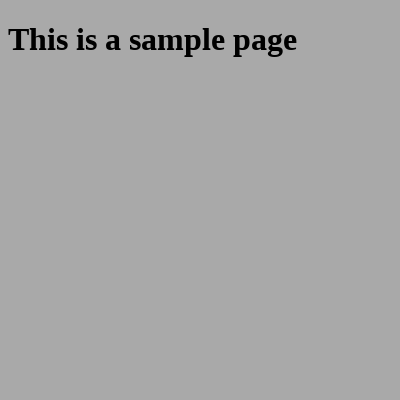

Closed the new window
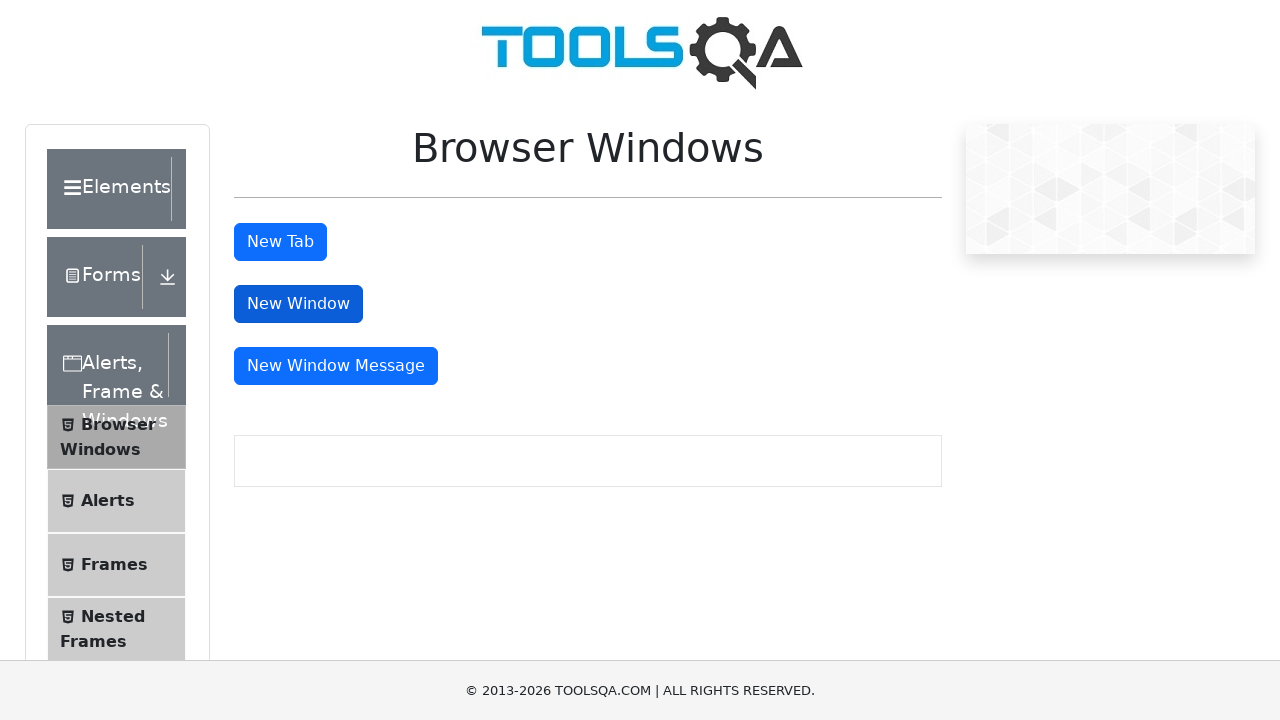

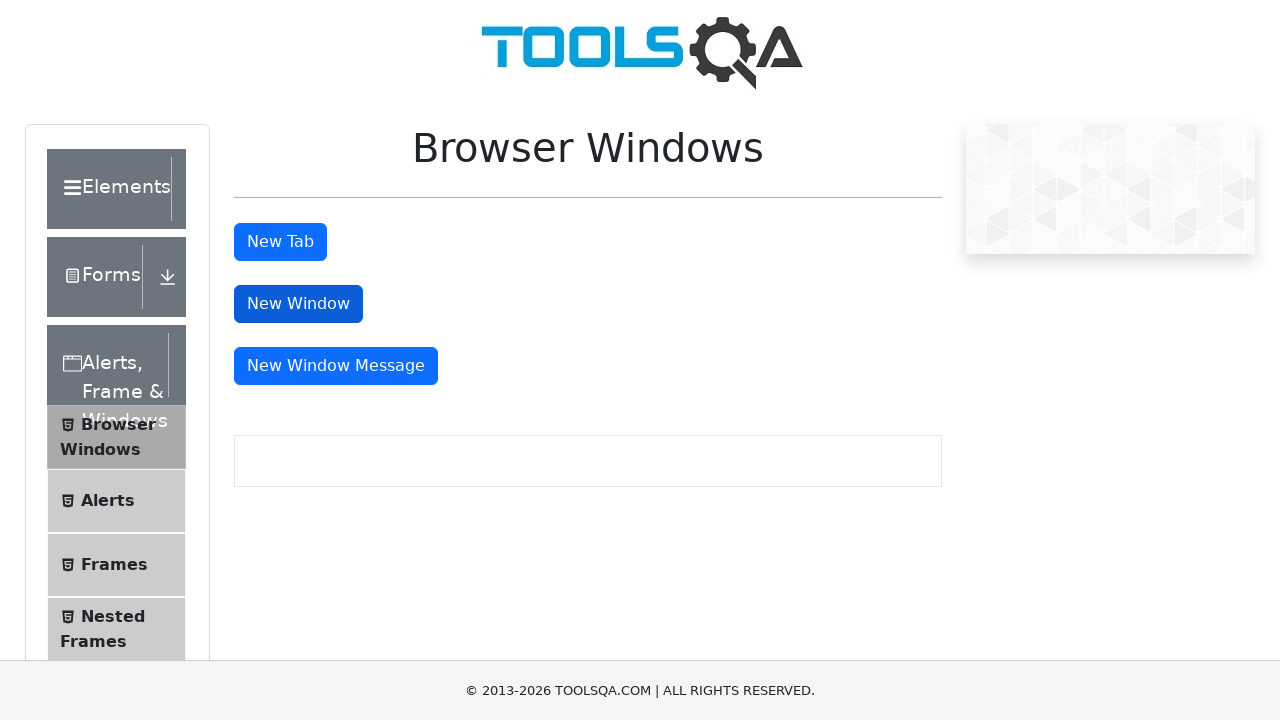